Tests clicking a blue button with dynamic class attributes on the UI Testing Playground class attribute challenge page

Starting URL: http://uitestingplayground.com/classattr

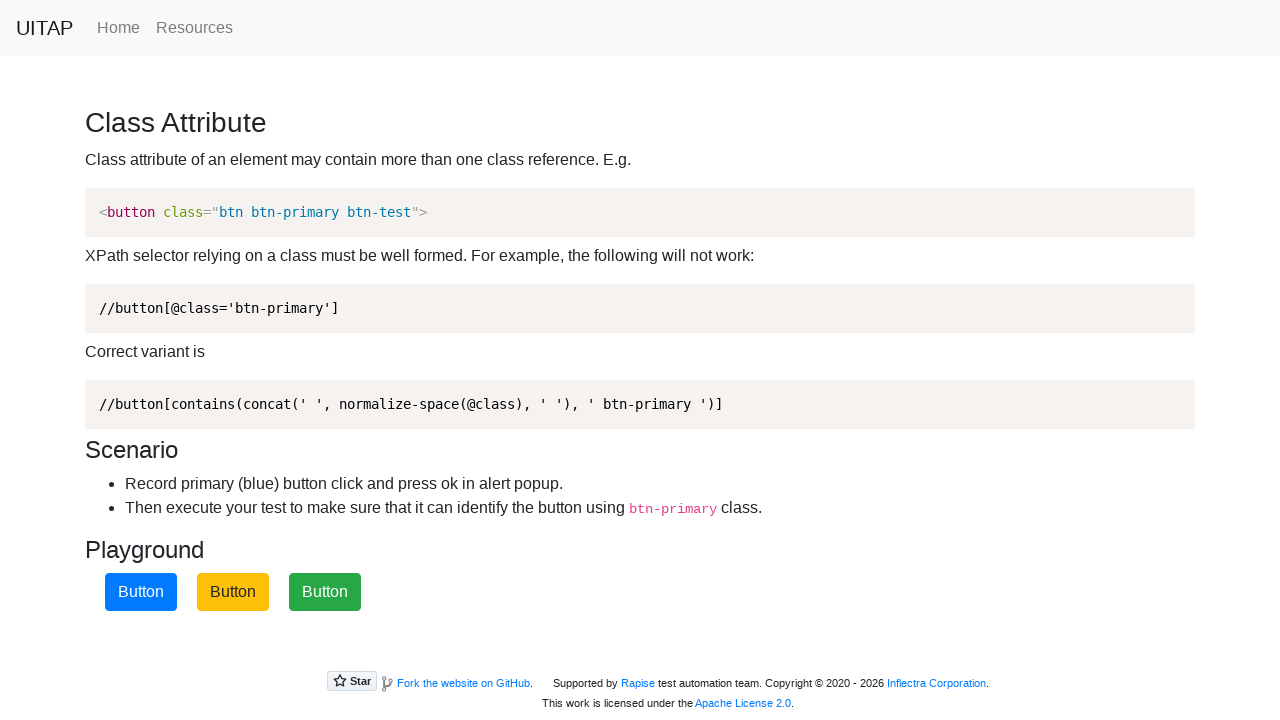

Clicked the blue button with primary class at (141, 592) on .btn-primary
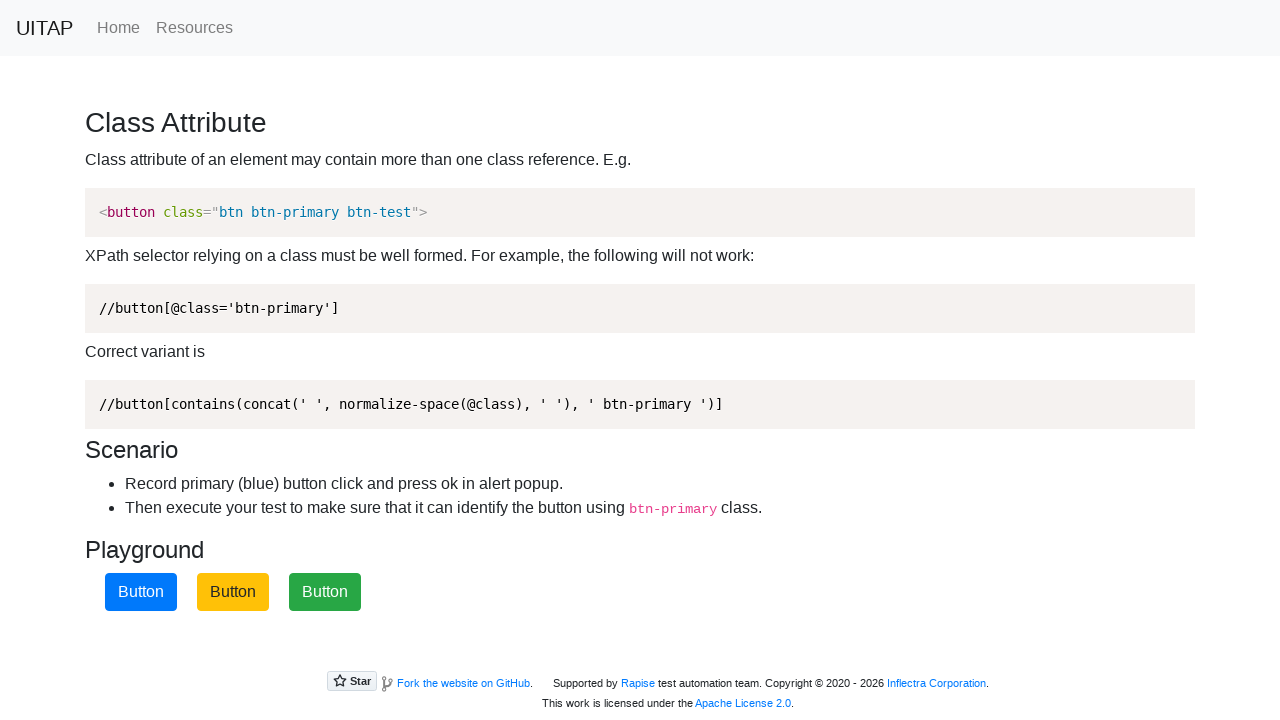

Set up dialog handler to automatically accept alerts
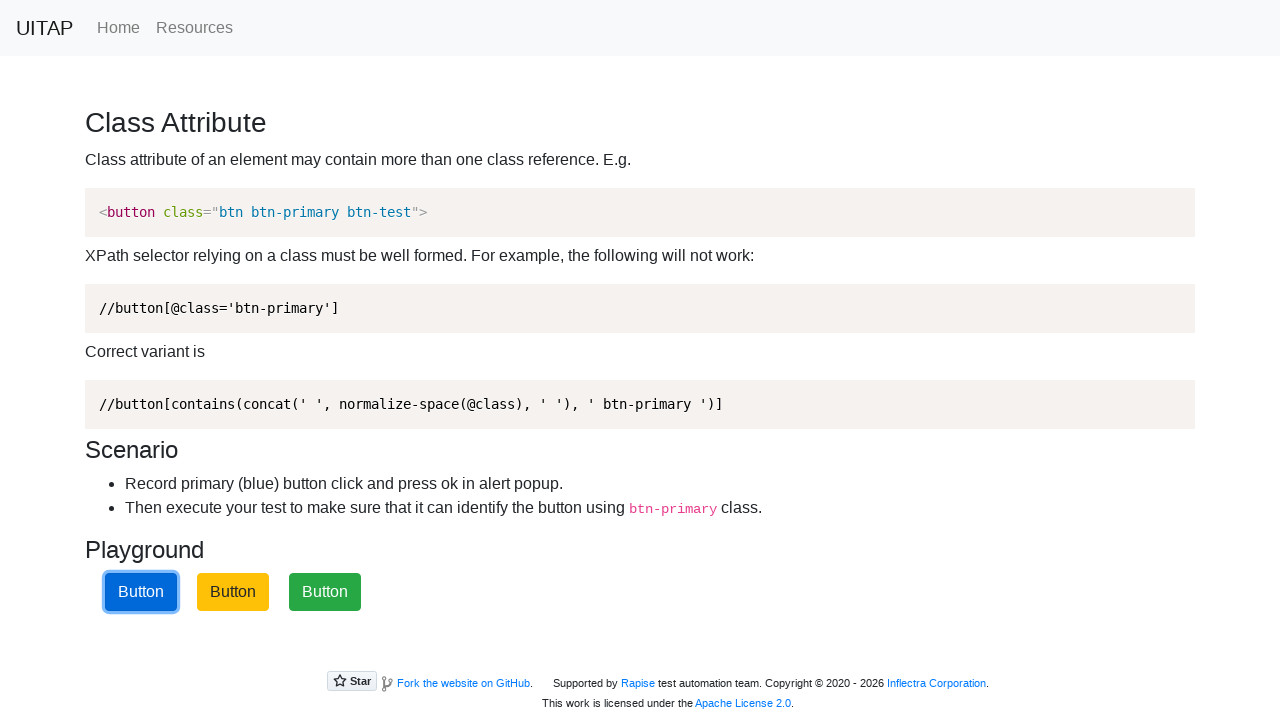

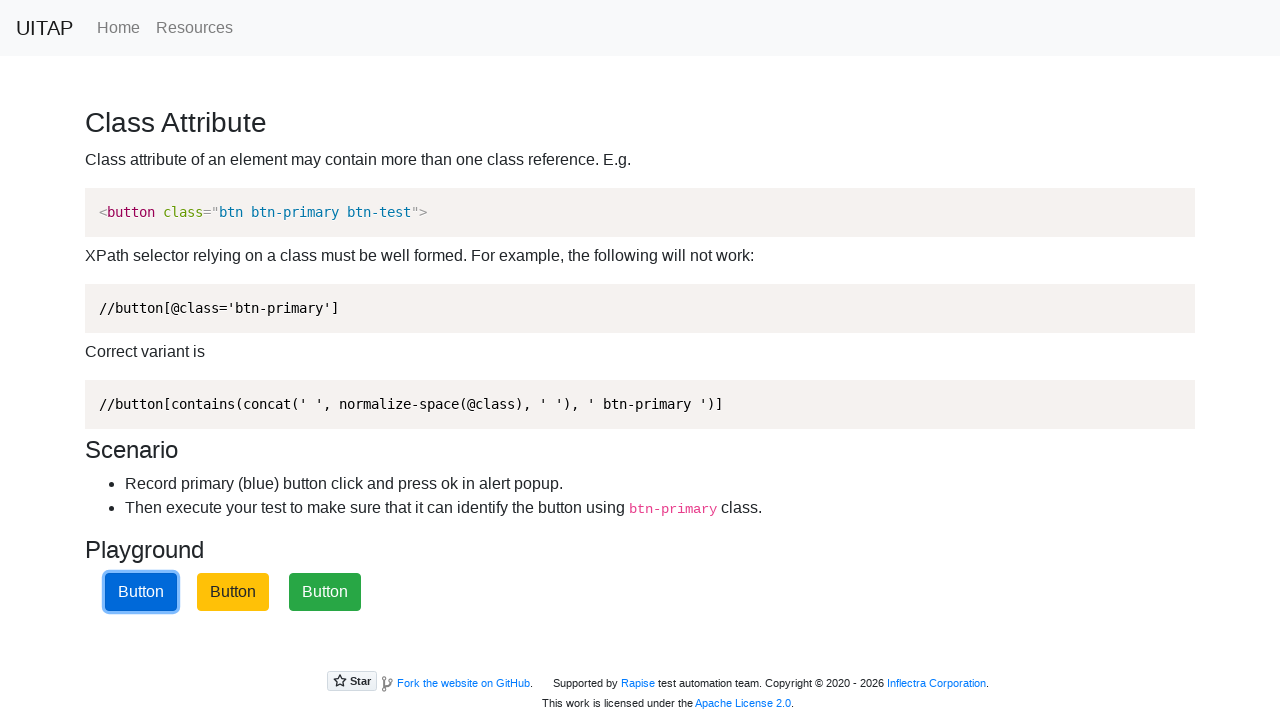